Navigates to the silverorange job board page and verifies that job postings are displayed on the page.

Starting URL: https://www.silverorange.com/job/

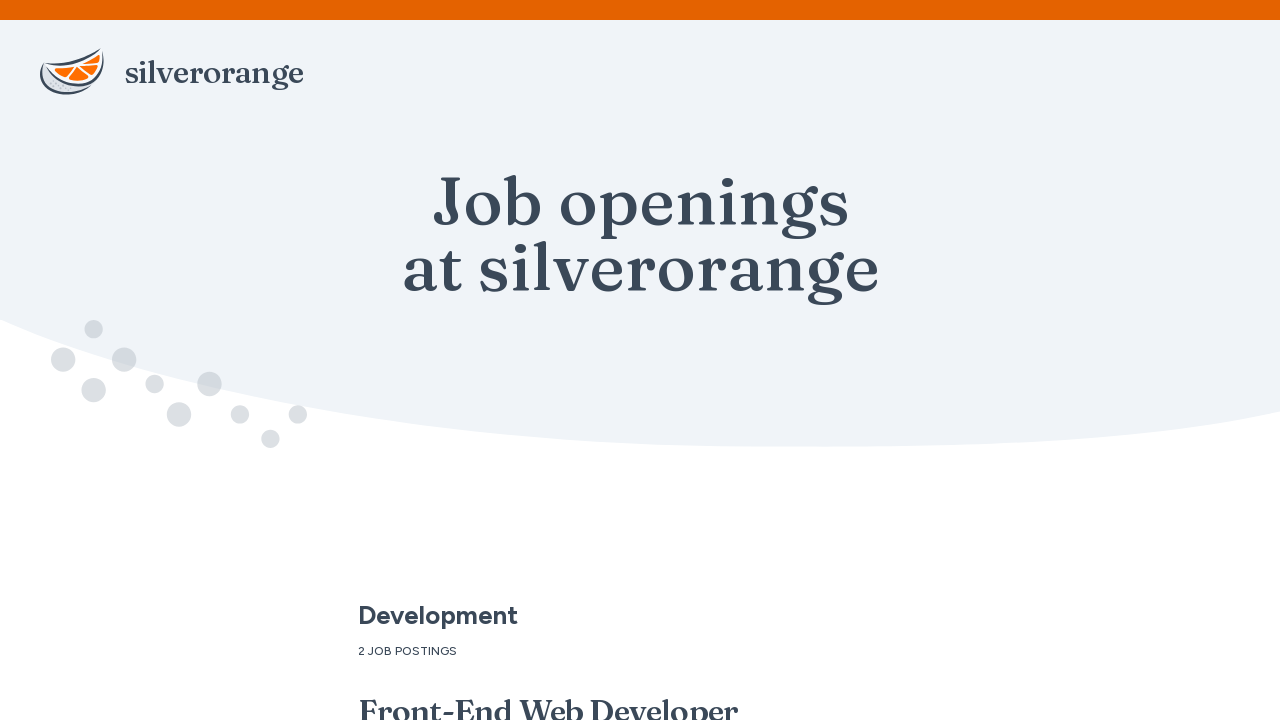

Navigated to SilverOrange job board page
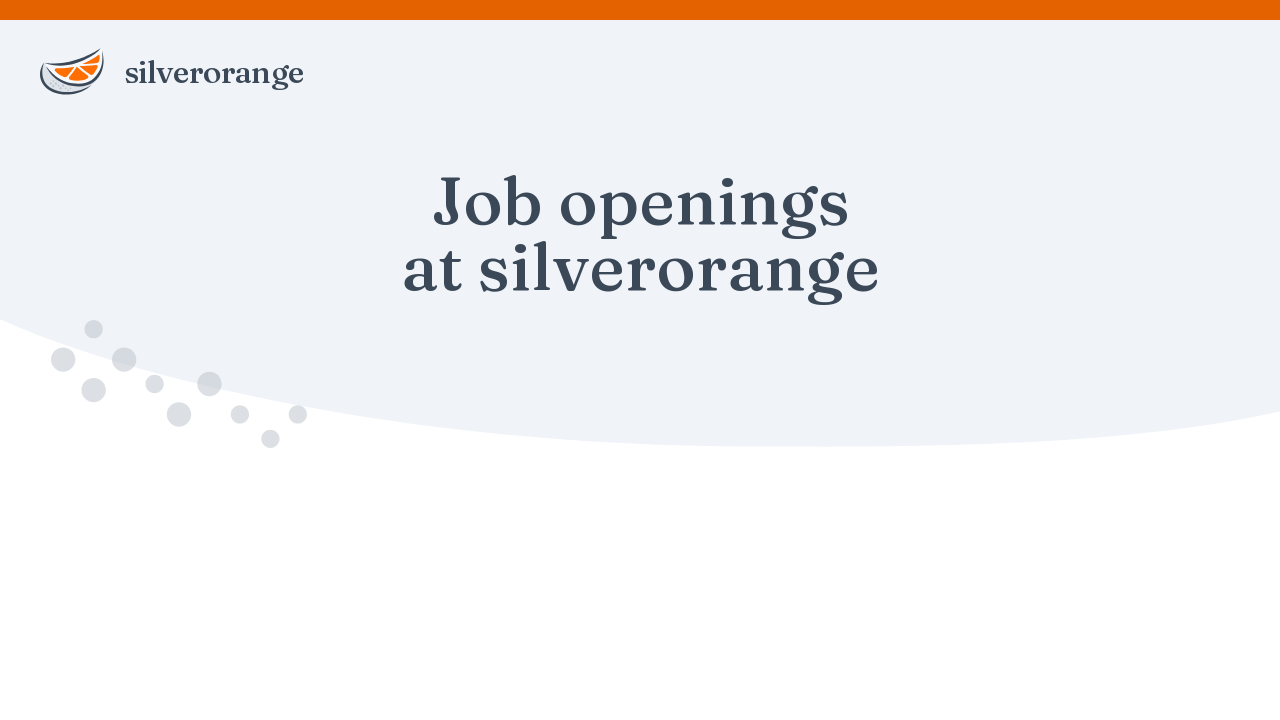

Job postings container loaded
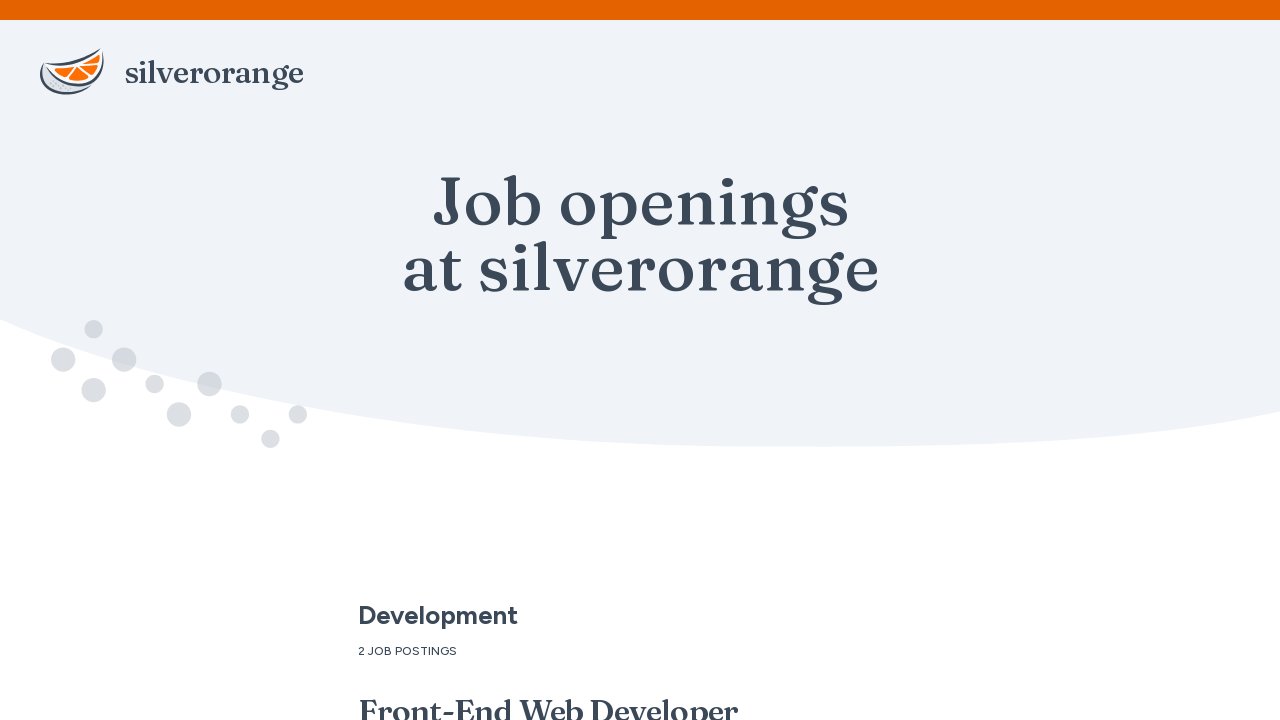

Verified job posting links are visible
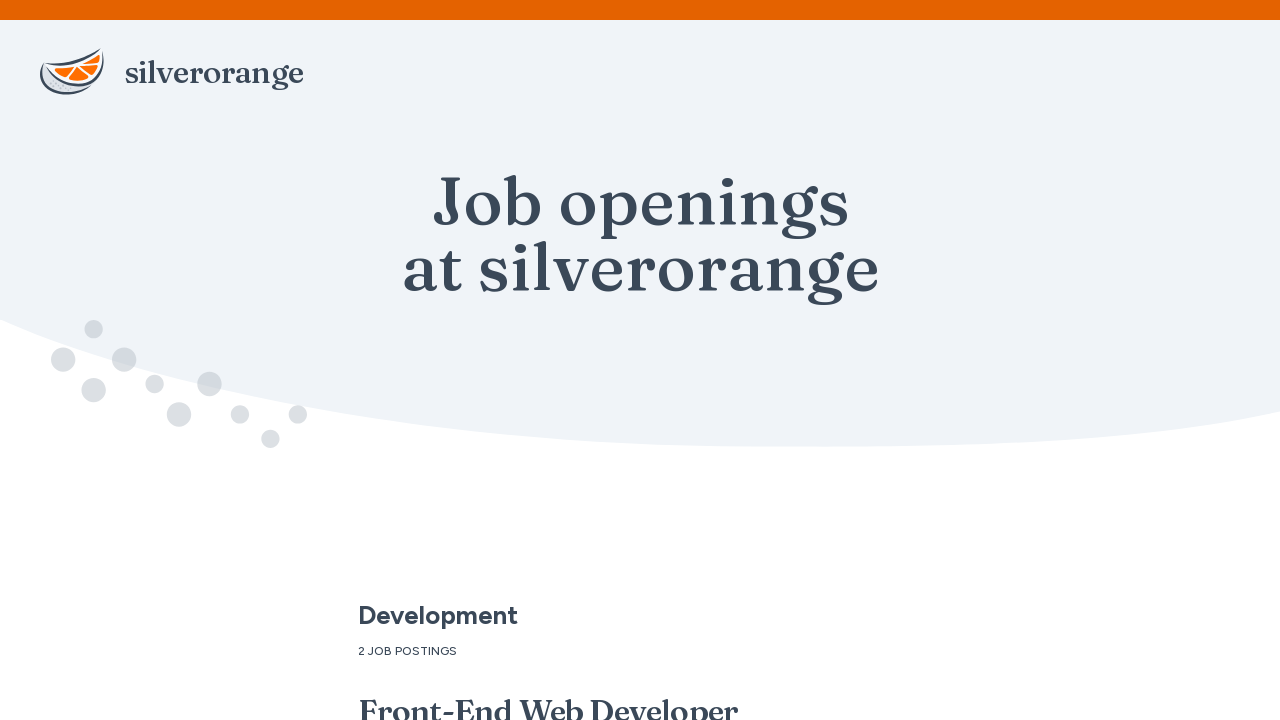

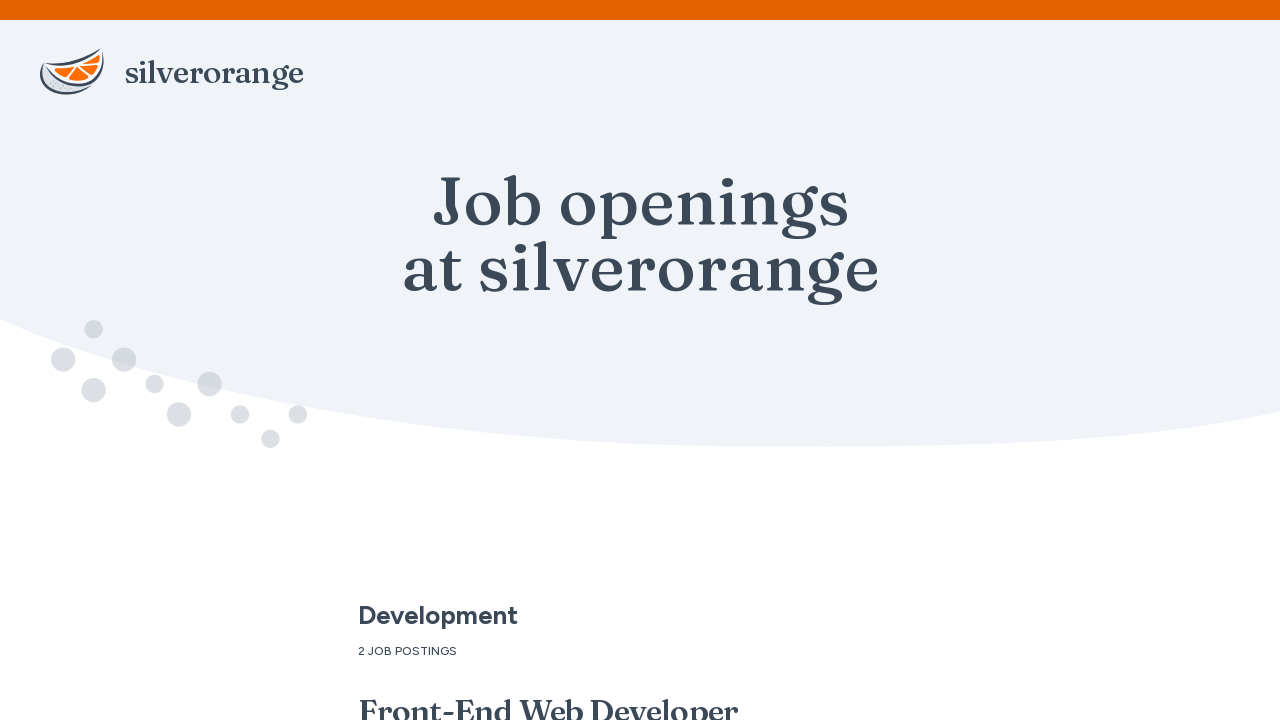